Tests drag and drop functionality on jQuery UI demo page by dragging an element from one position to another within an iframe

Starting URL: http://jqueryui.com/droppable

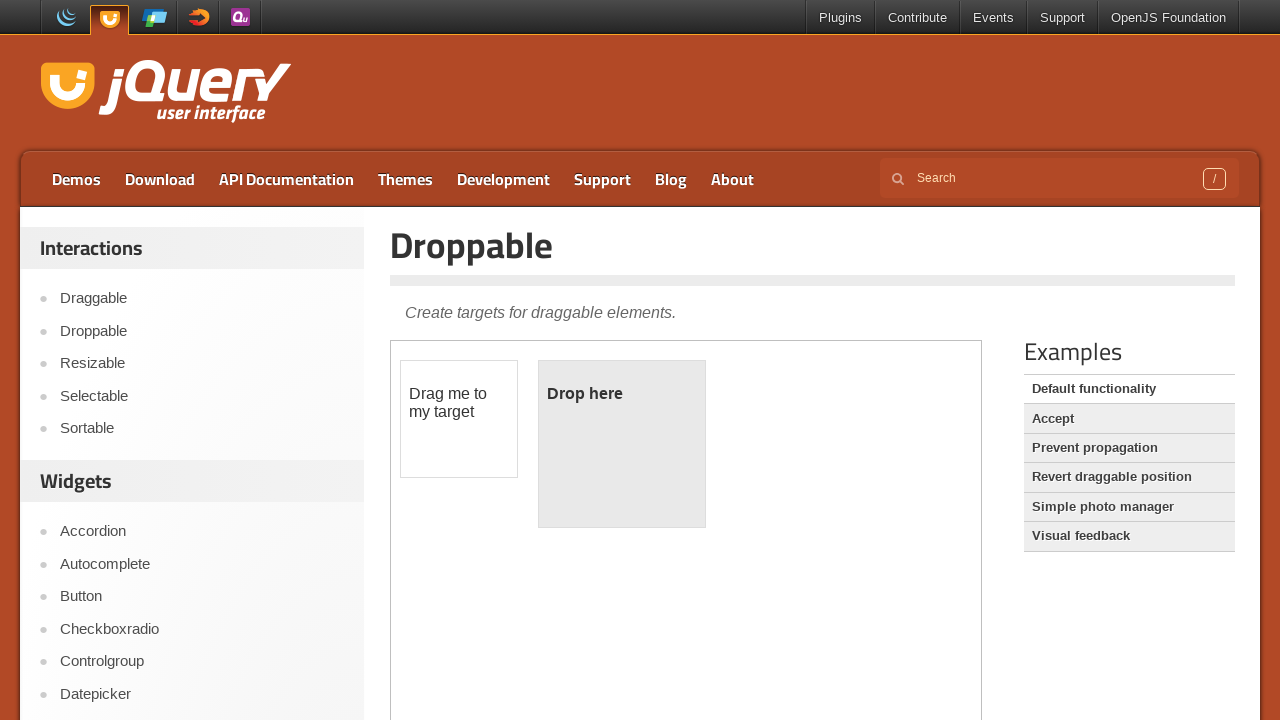

Located the first iframe containing drag and drop elements
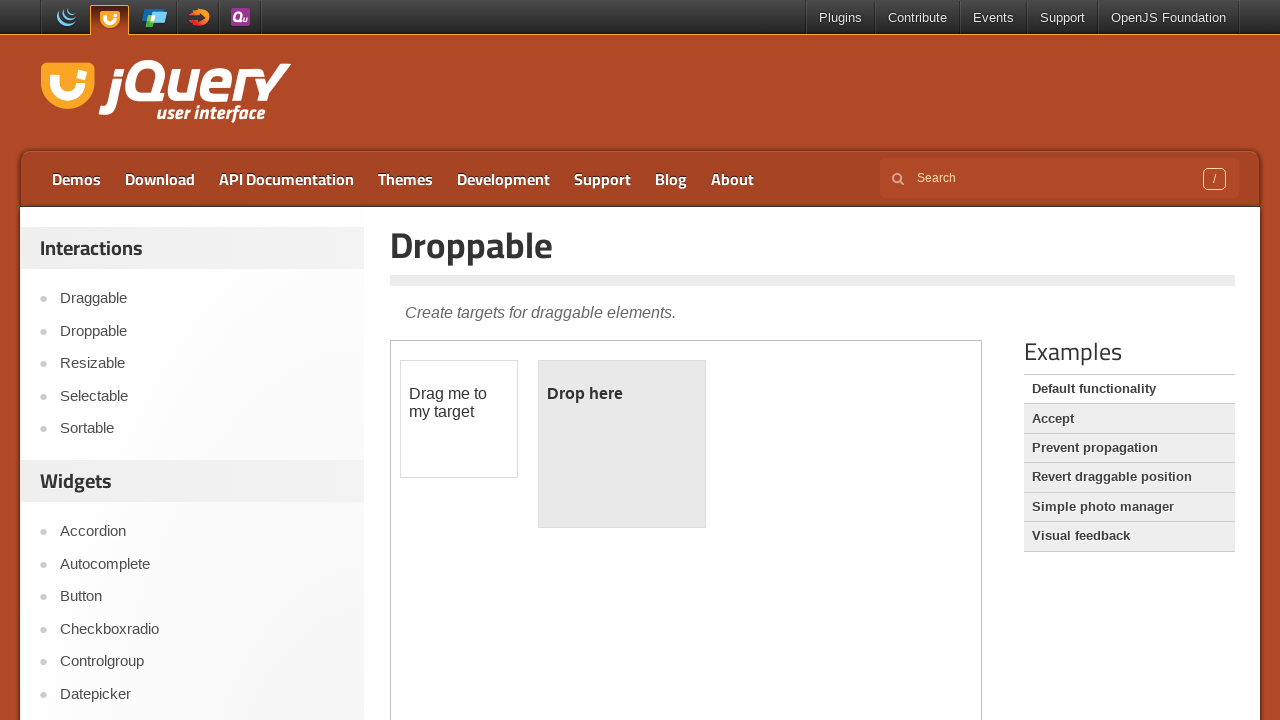

Located the draggable element with id 'draggable'
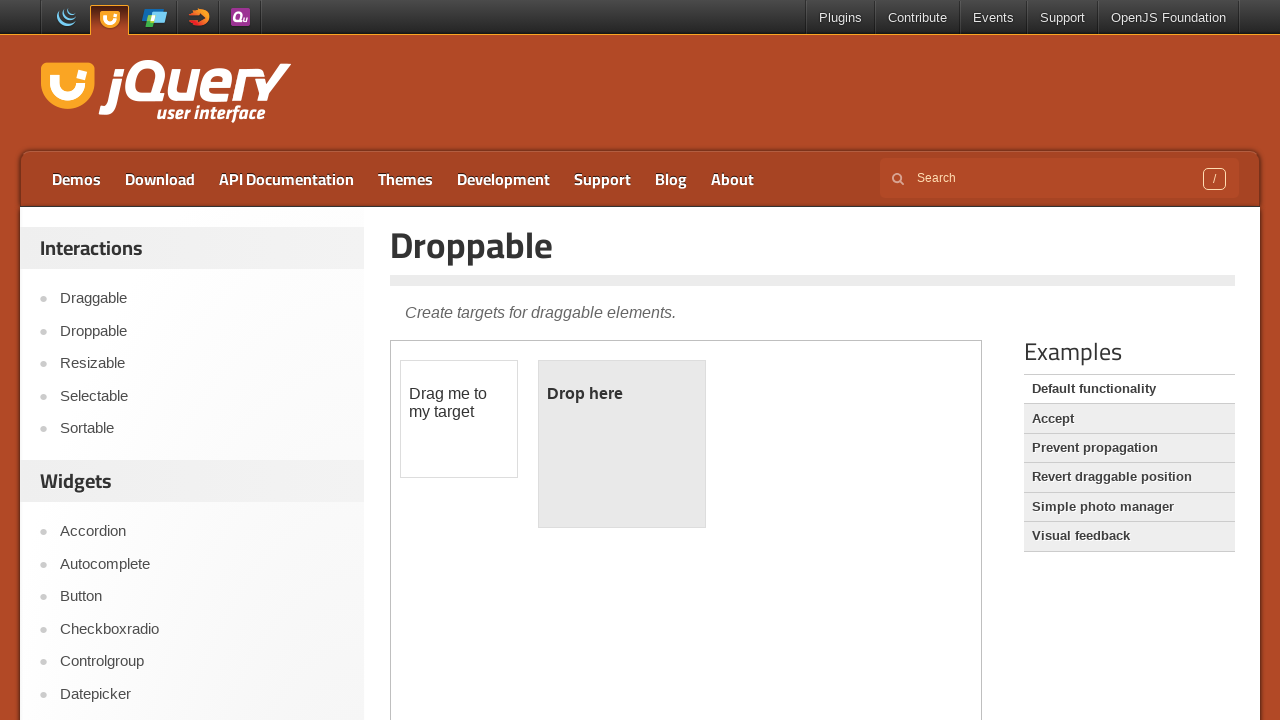

Located the droppable element with id 'droppable'
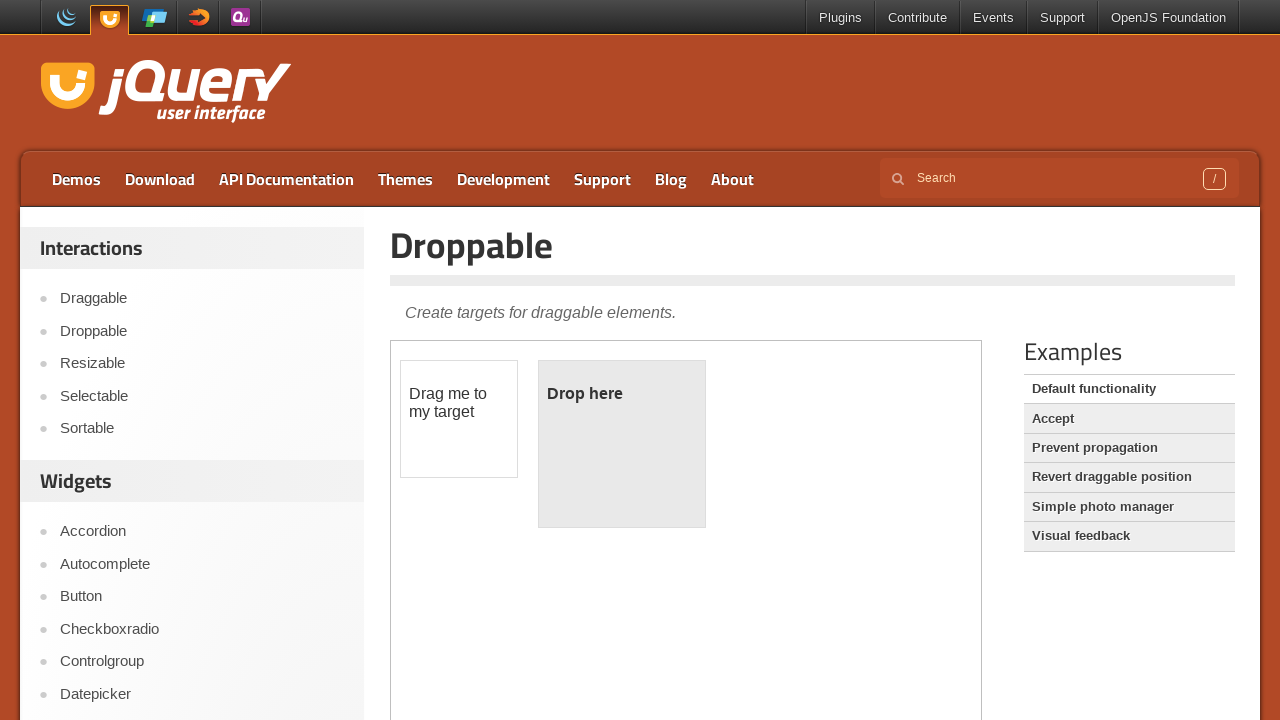

Dragged the draggable element to the droppable element at (622, 444)
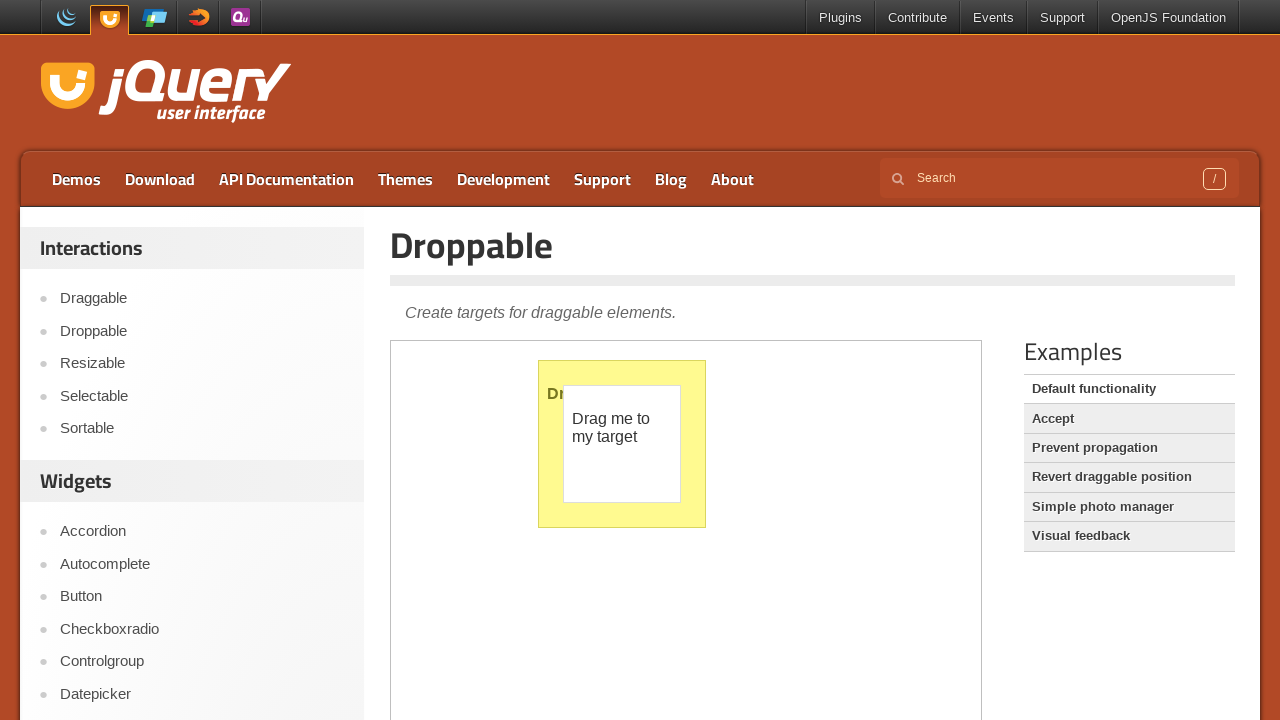

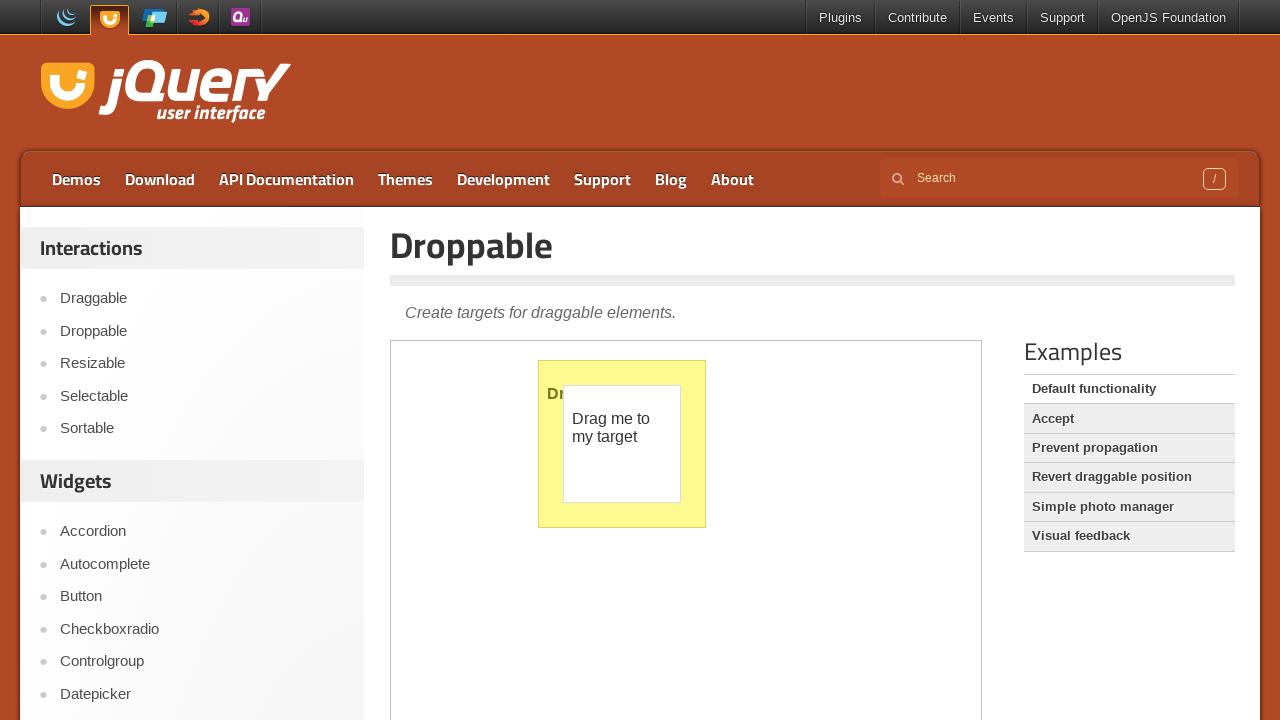